Tests that todo data persists after page reload

Starting URL: https://demo.playwright.dev/todomvc

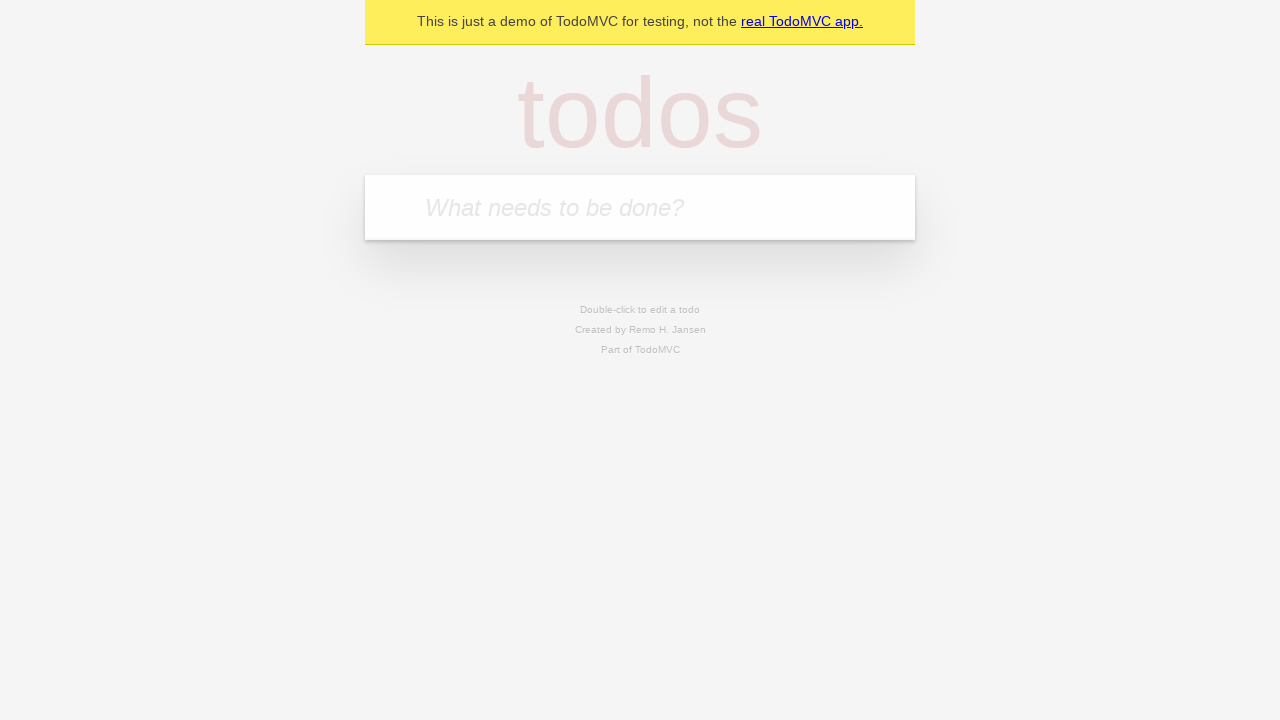

Located todo input field
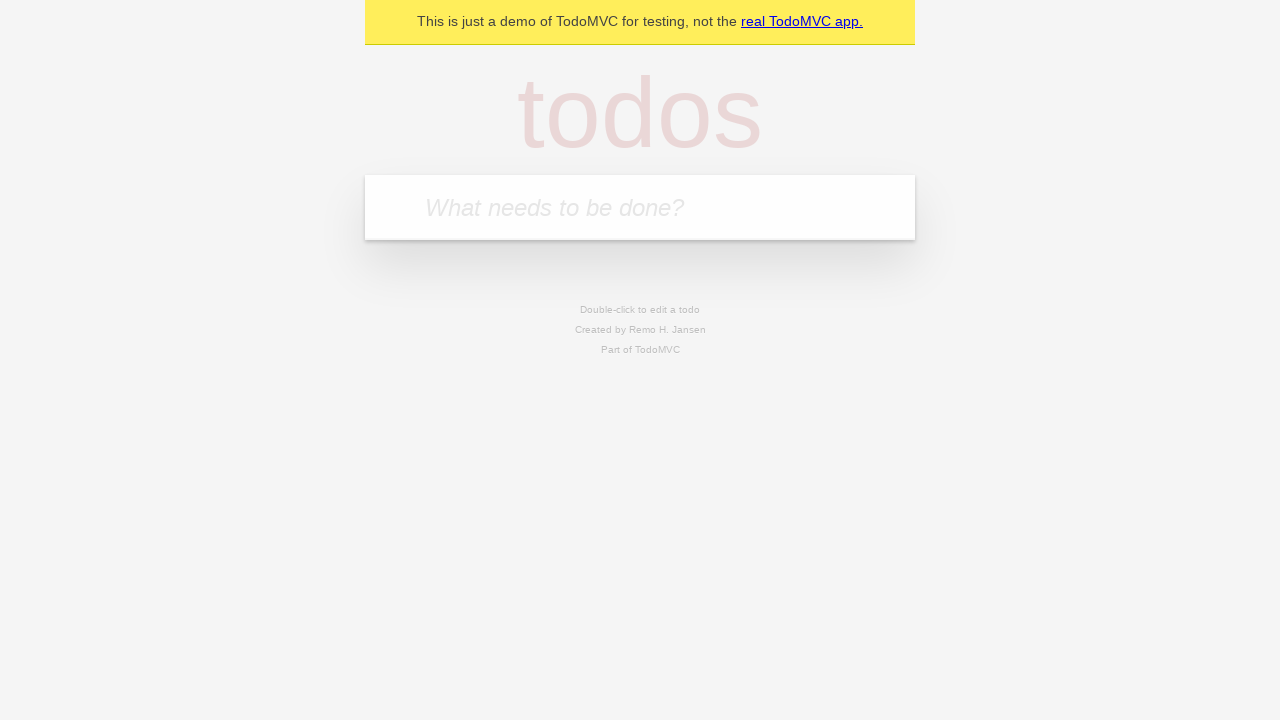

Filled todo input with 'Book doctor appointment' on internal:attr=[placeholder="What needs to be done?"i]
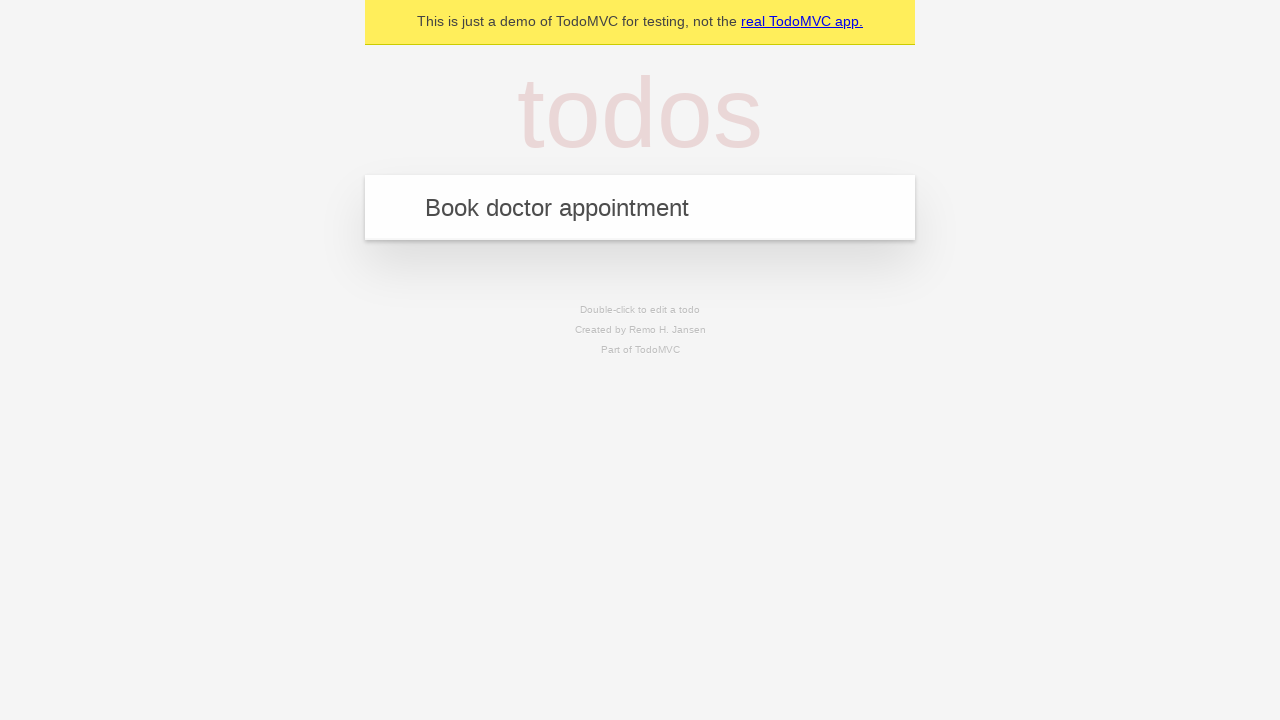

Pressed Enter to create first todo item on internal:attr=[placeholder="What needs to be done?"i]
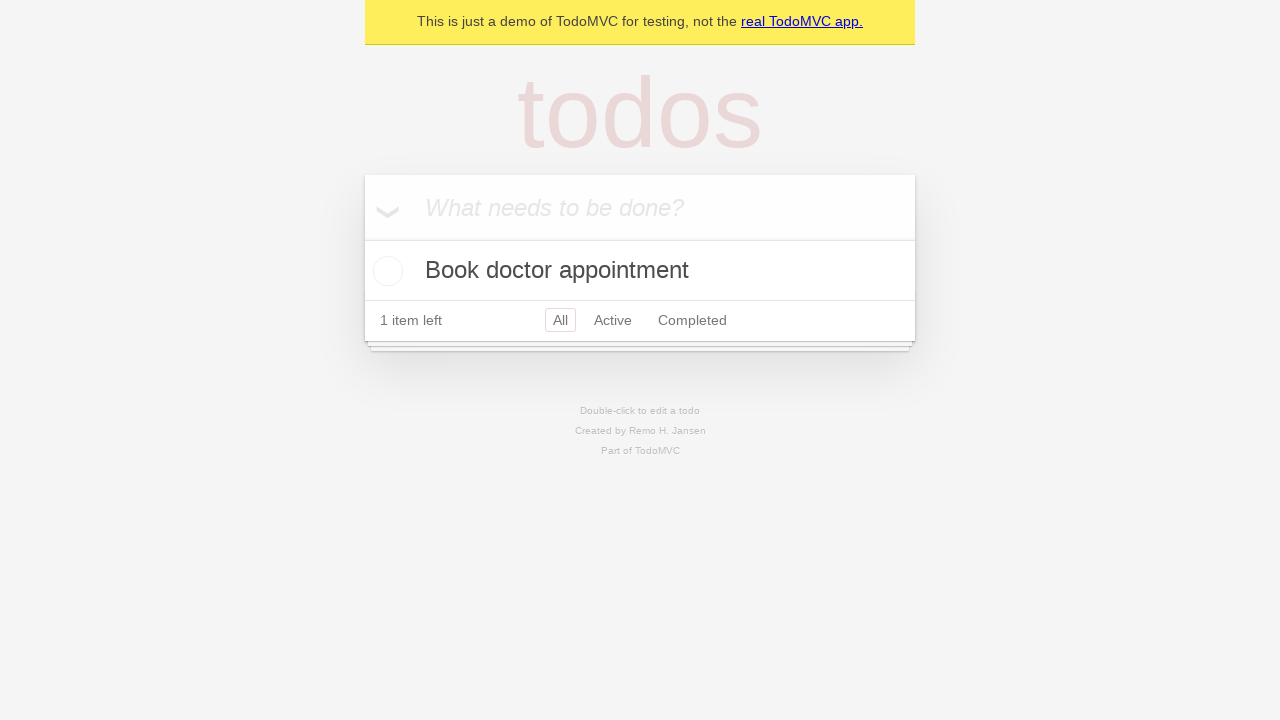

Filled todo input with 'Buy birthday gift for Mom' on internal:attr=[placeholder="What needs to be done?"i]
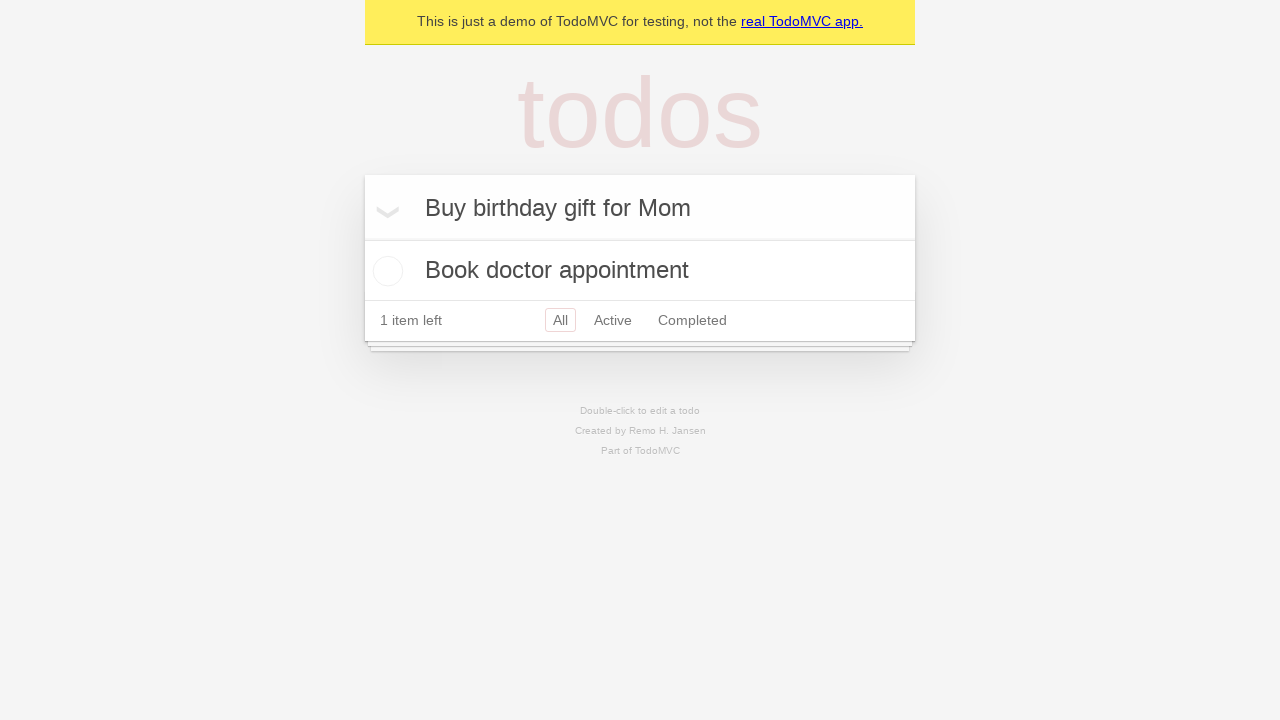

Pressed Enter to create second todo item on internal:attr=[placeholder="What needs to be done?"i]
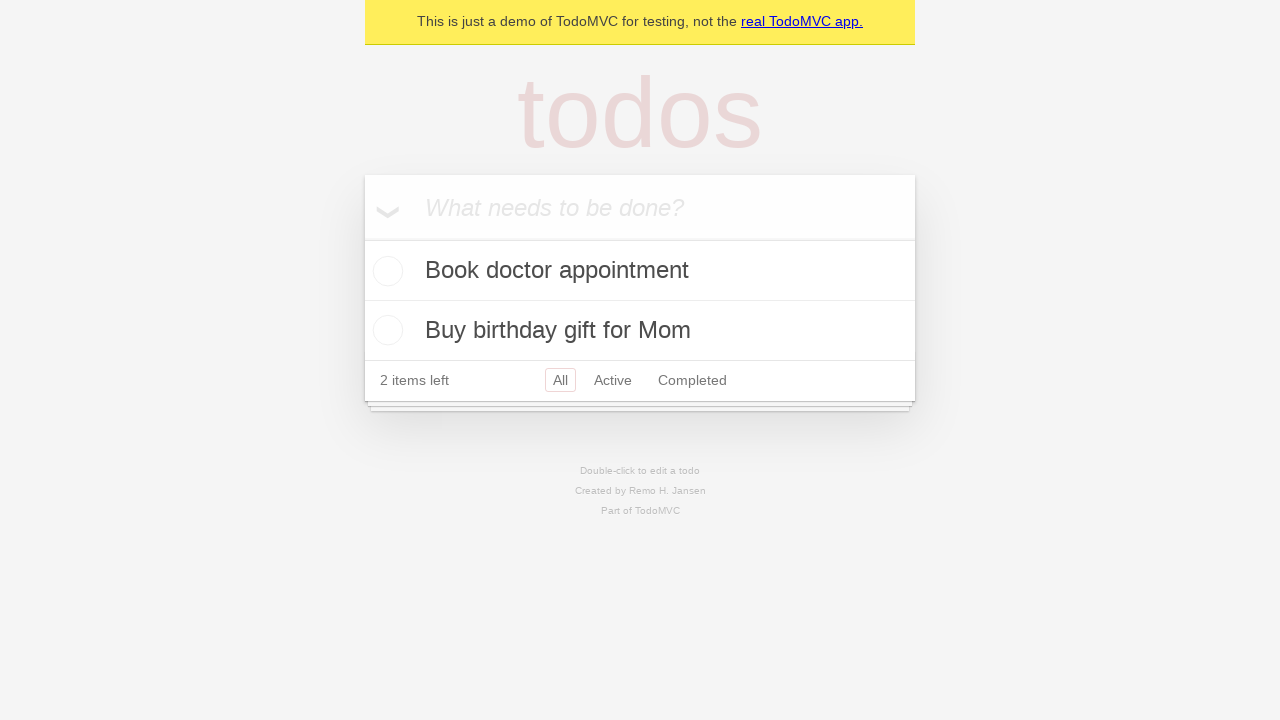

Located all todo items
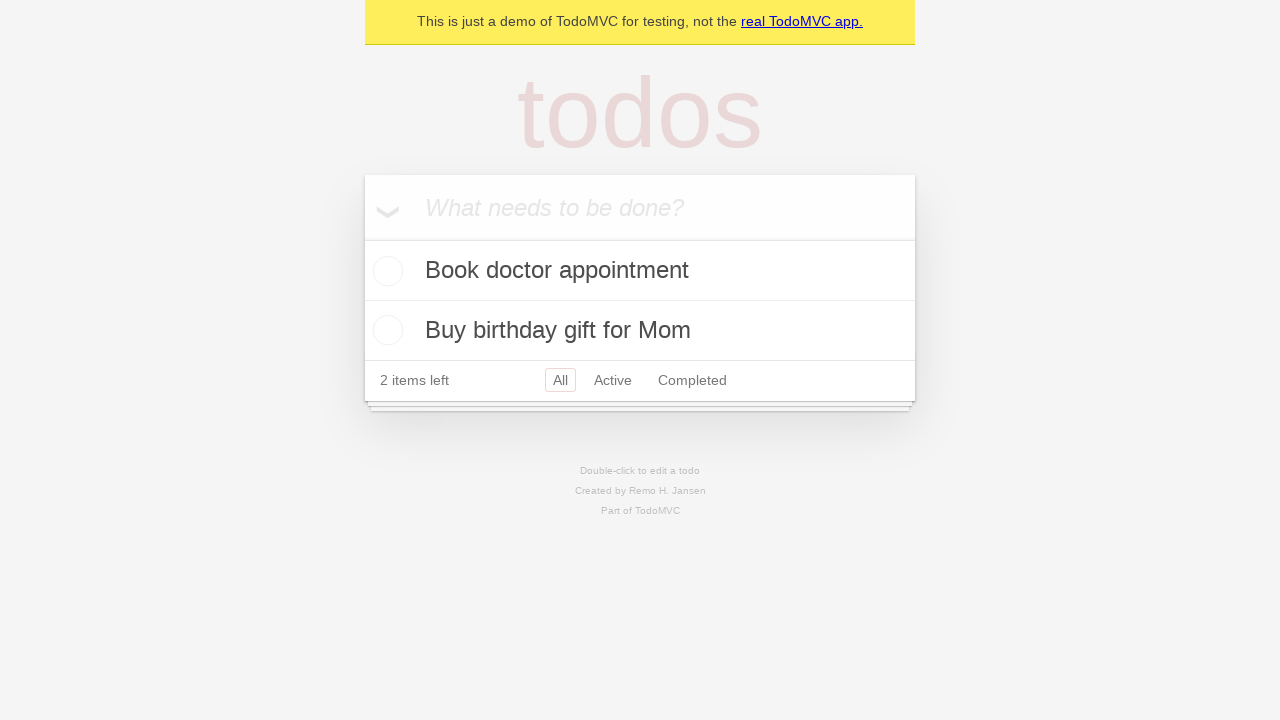

Located checkbox for first todo item
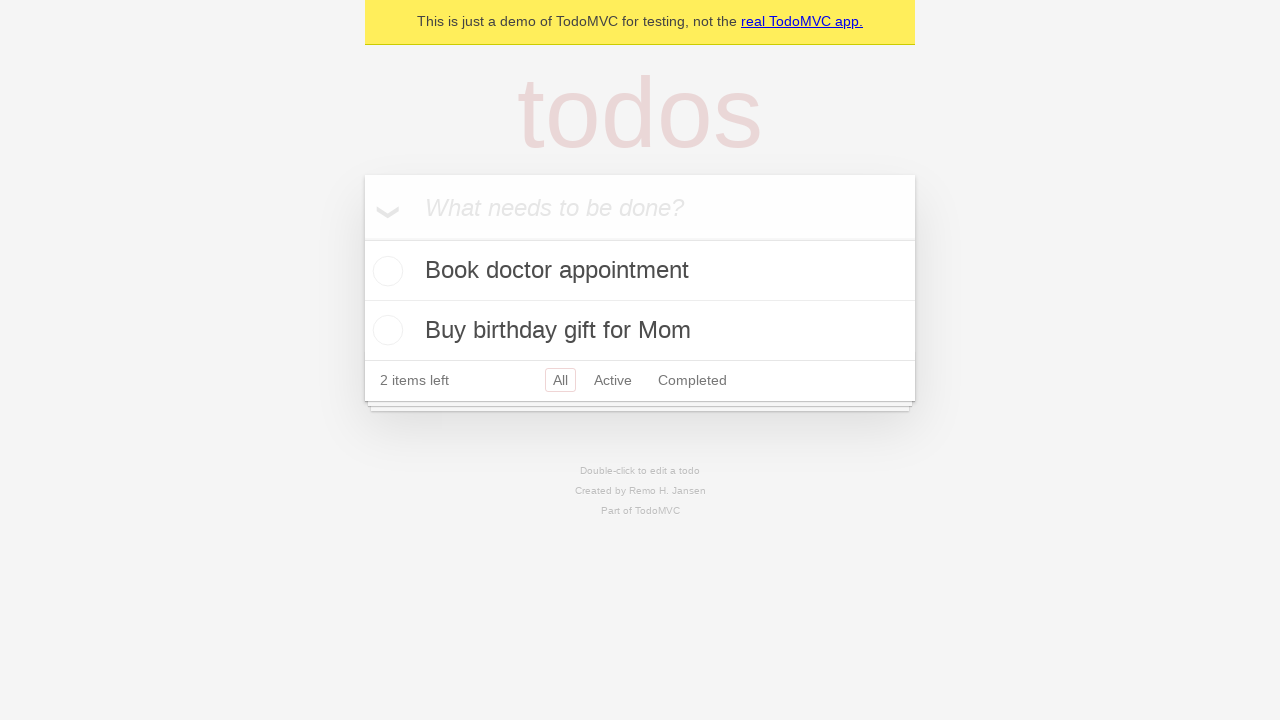

Checked the first todo item at (385, 271) on internal:testid=[data-testid="todo-item"s] >> nth=0 >> internal:role=checkbox
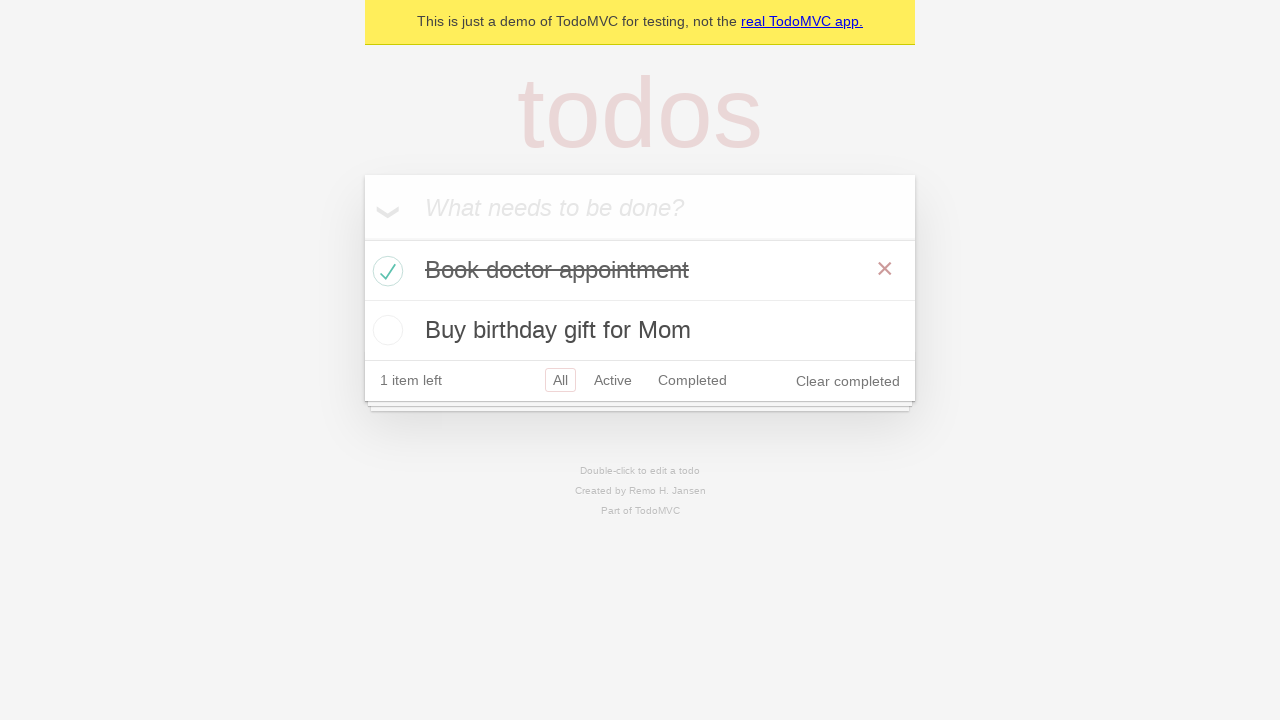

Reloaded the page
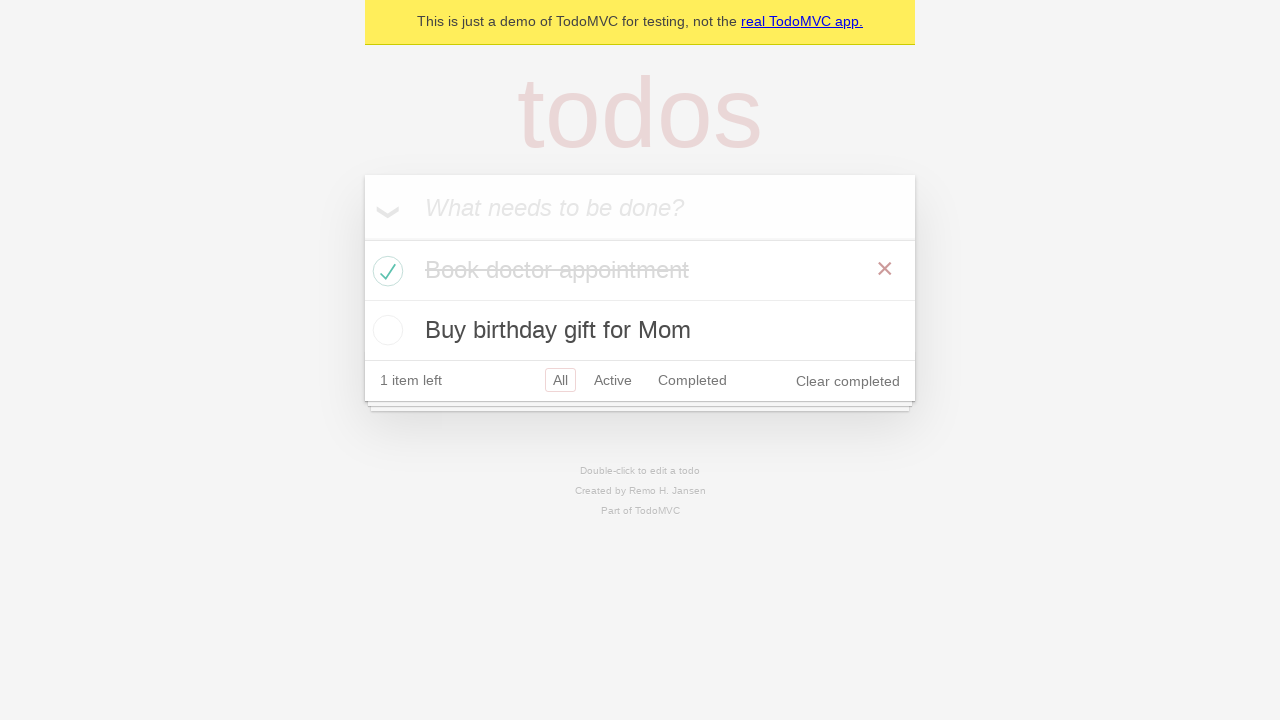

Waited for todo items to load after page reload
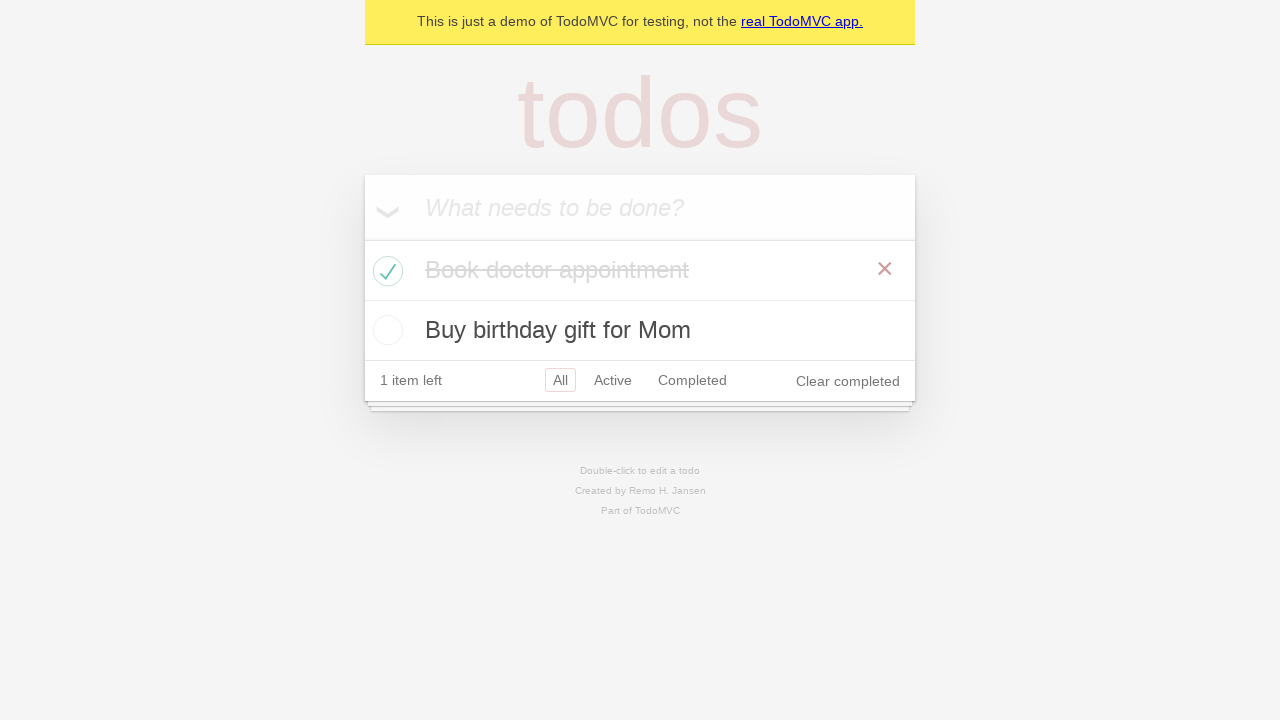

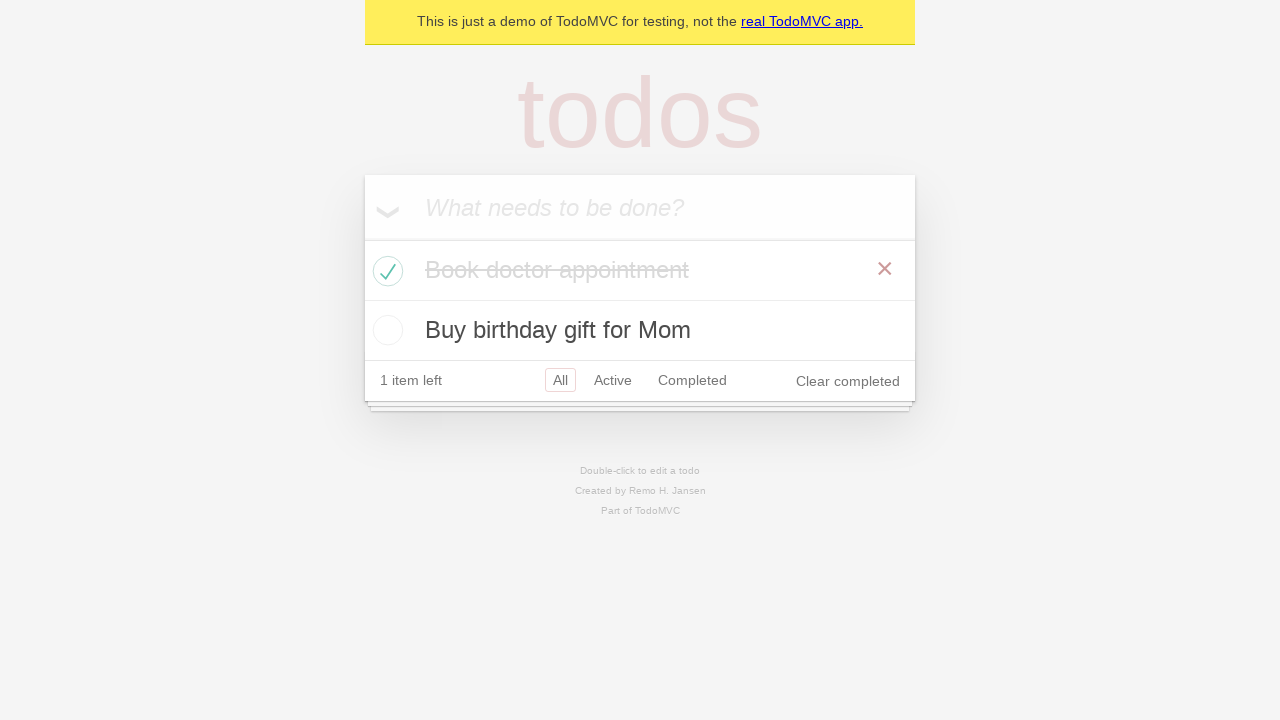